Tests sorting a data table in ascending order by clicking the "Due" column header (using class attribute selector) and verifying the values are sorted correctly.

Starting URL: http://the-internet.herokuapp.com/tables

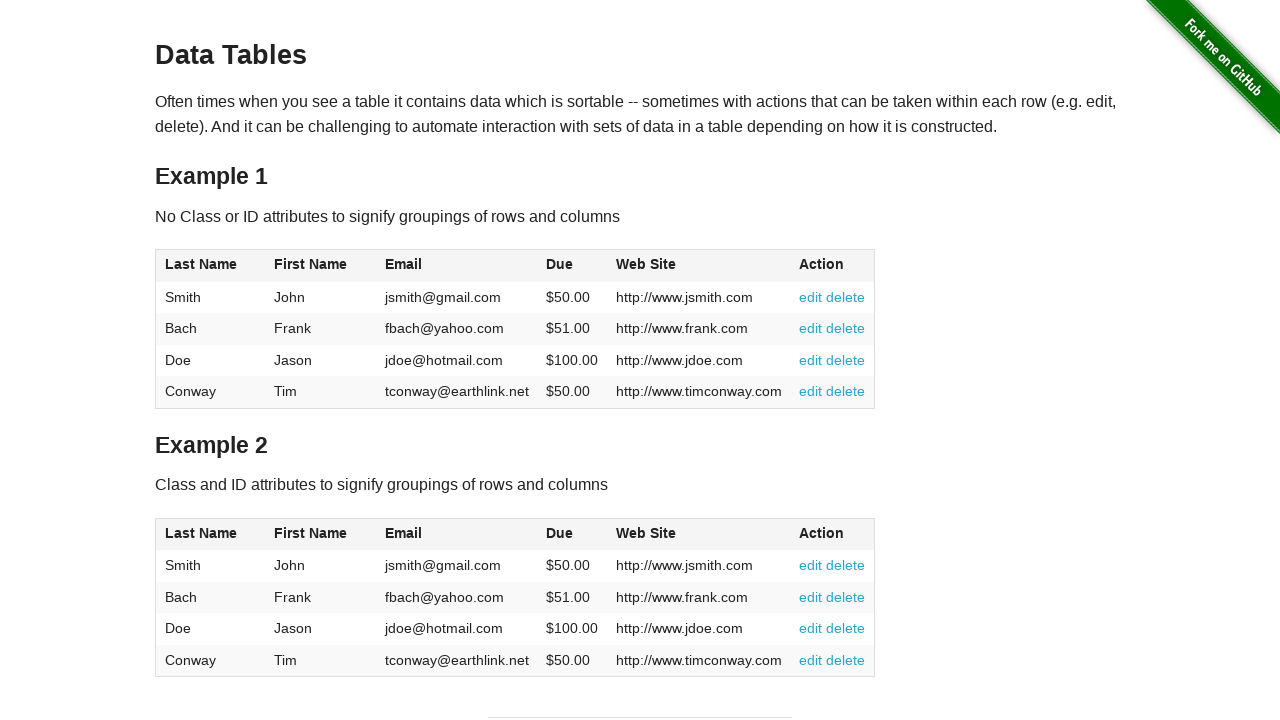

Clicked 'Due' column header in table2 to sort ascending at (560, 533) on #table2 thead .dues
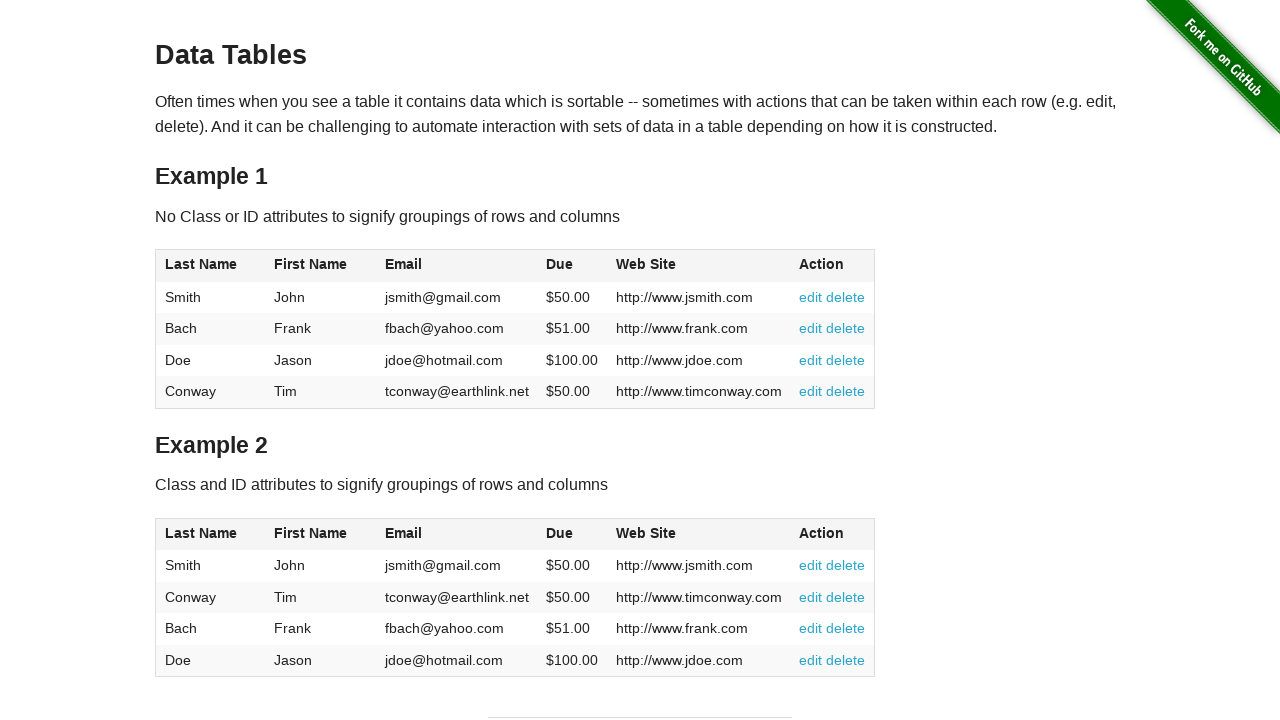

Table data loaded after sorting by Due column
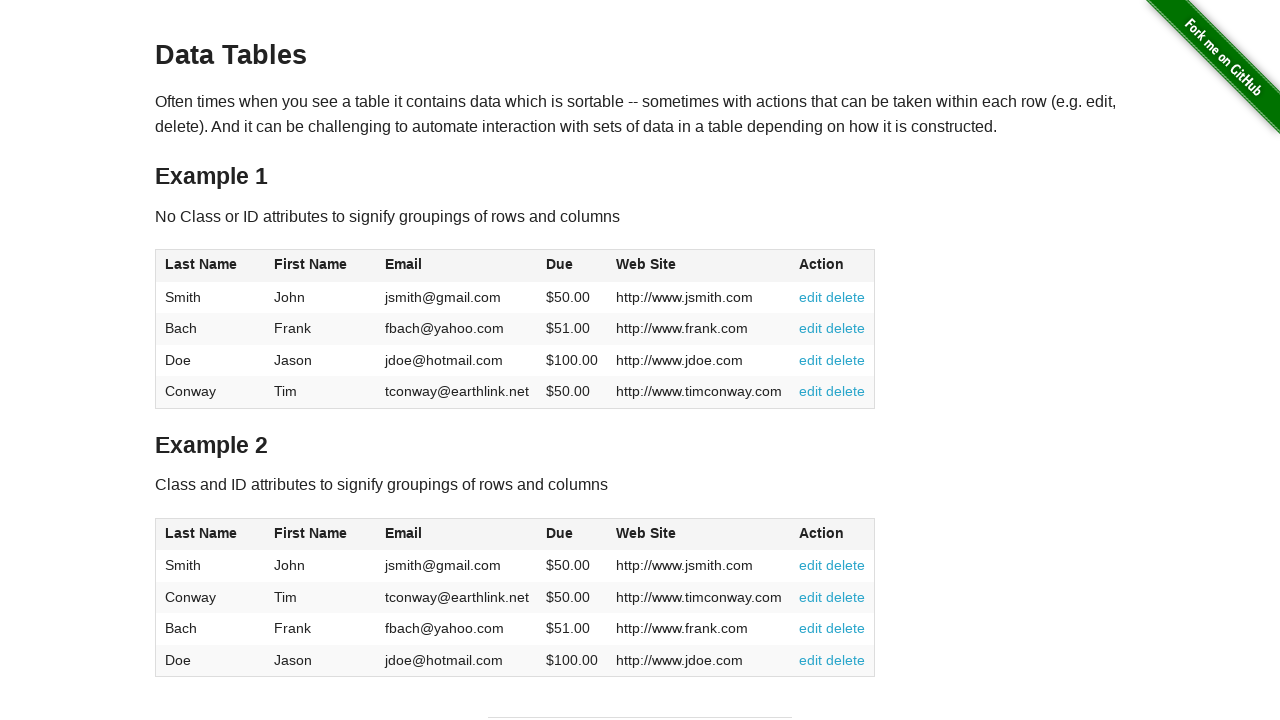

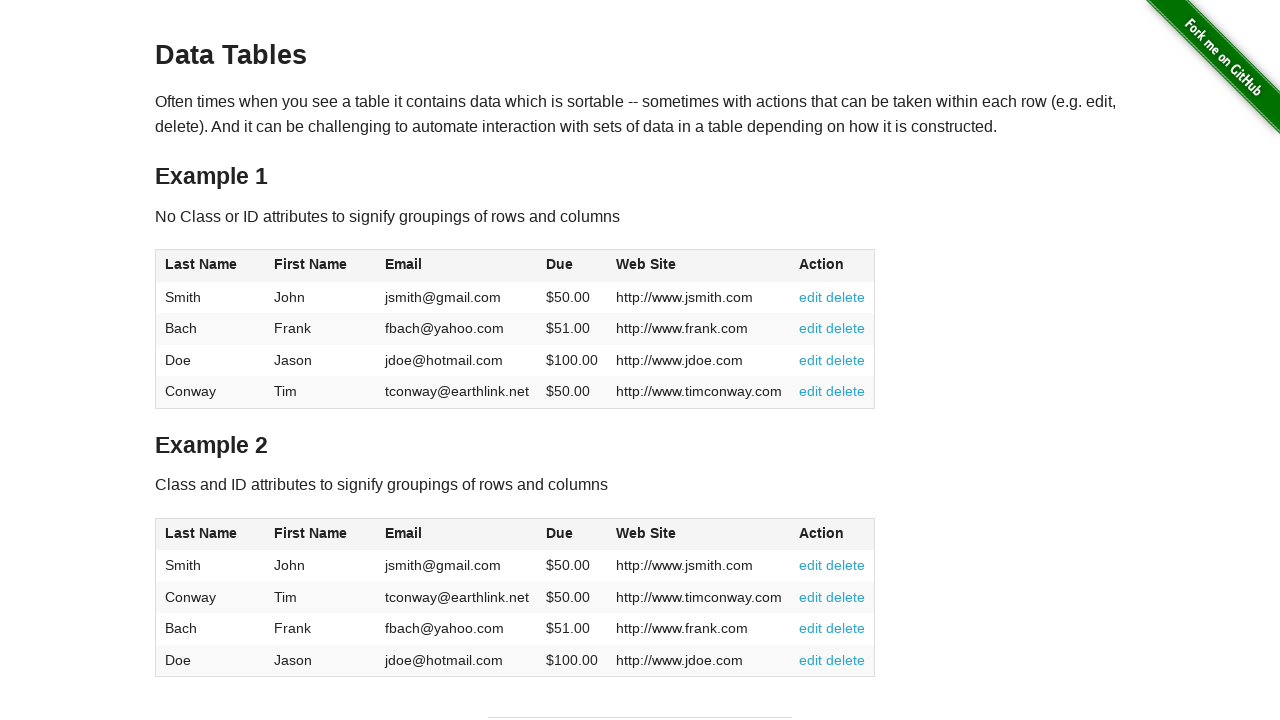